Navigates to the AJIO shopping website homepage and waits for the page to load

Starting URL: https://www.ajio.com/

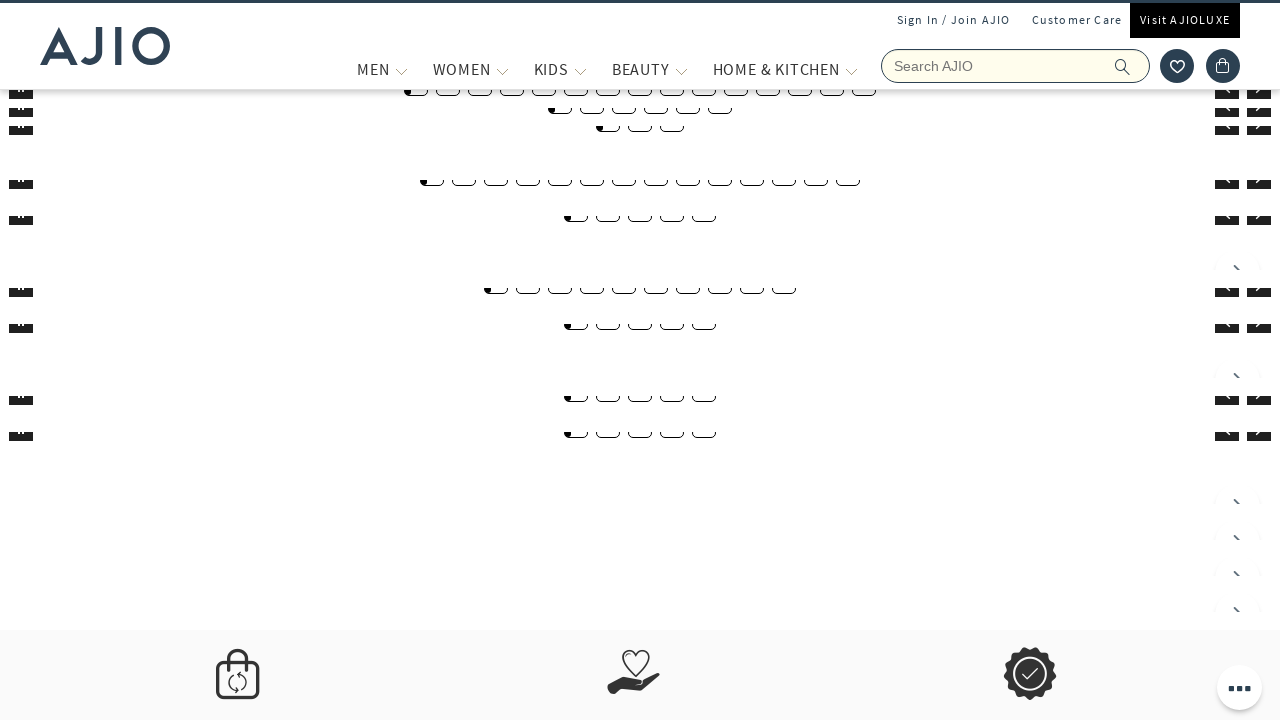

Waited for AJIO homepage to fully load (networkidle state reached)
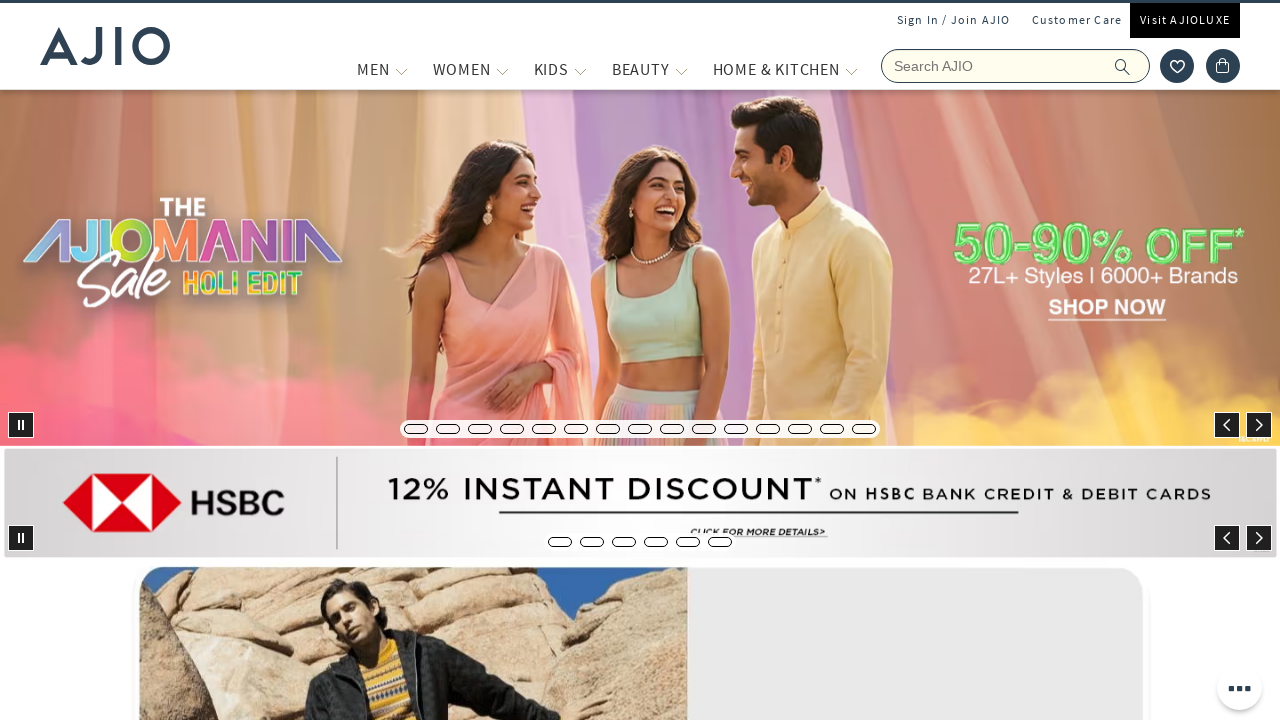

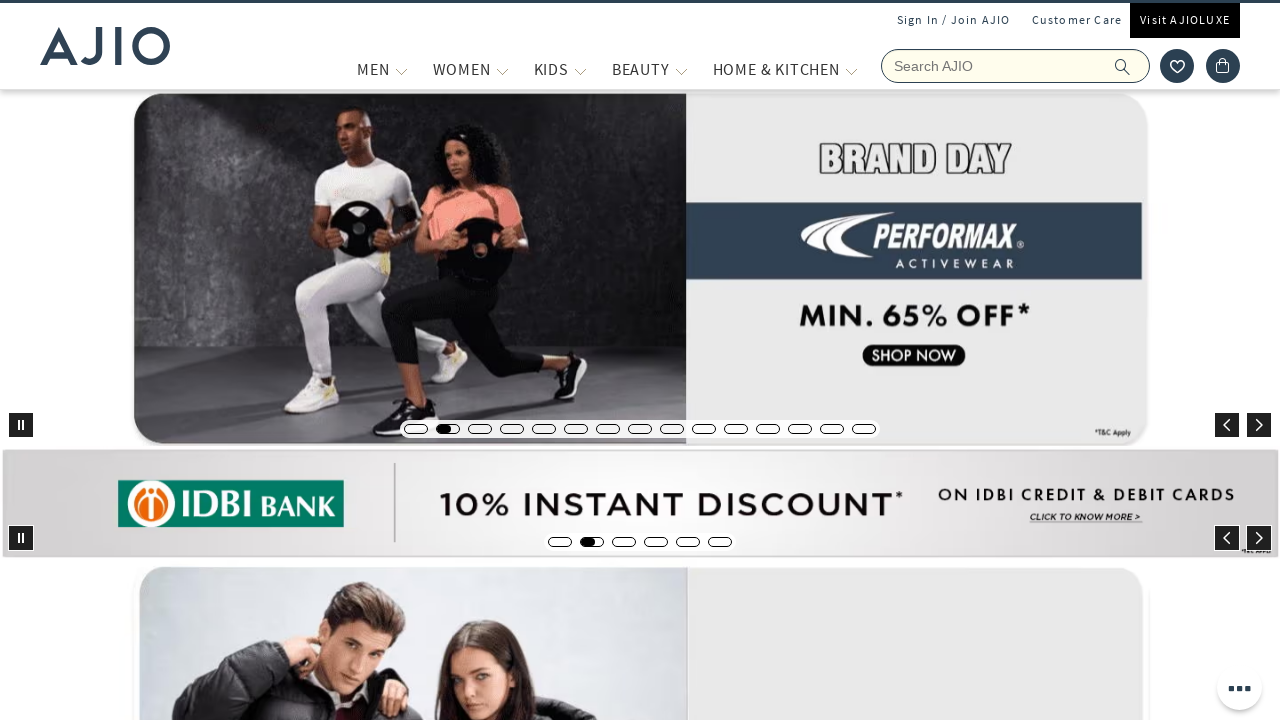